Tests dropdown selection functionality on a flight booking practice page by selecting currency options using different selection methods (by index, by visible text, and by value)

Starting URL: https://rahulshettyacademy.com/dropdownsPractise/

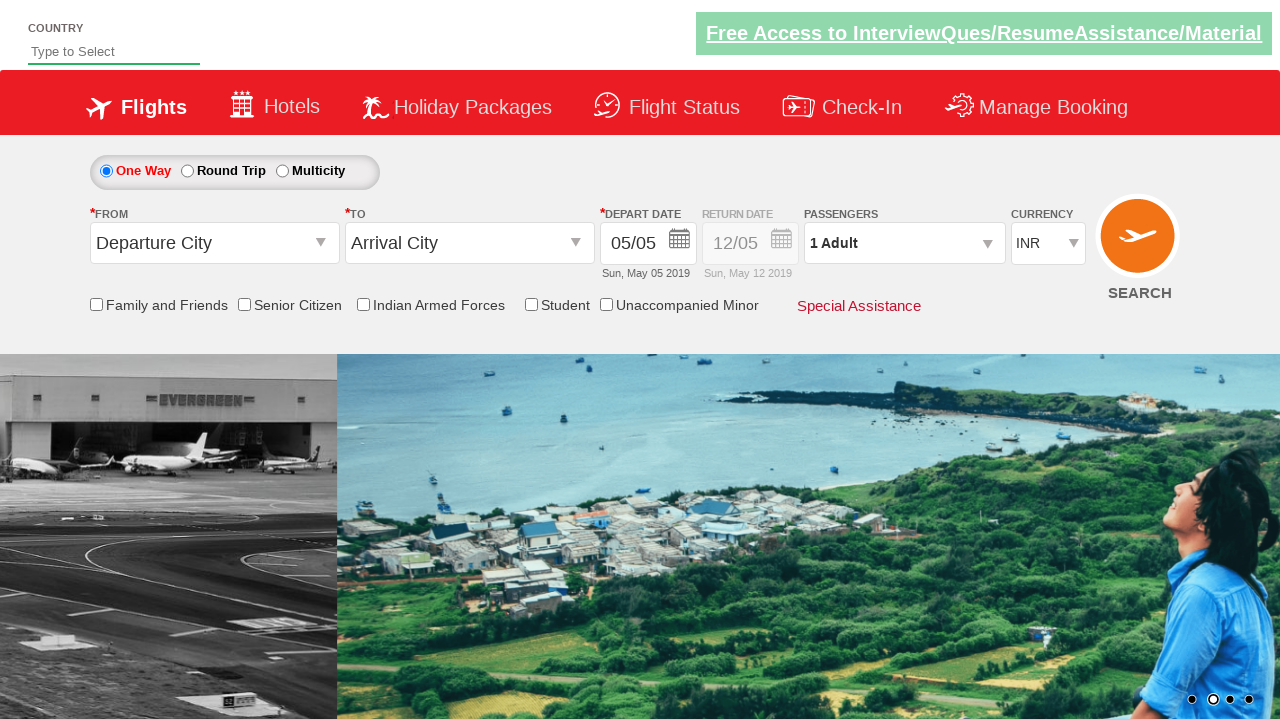

Selected currency dropdown option at index 2 on #ctl00_mainContent_DropDownListCurrency
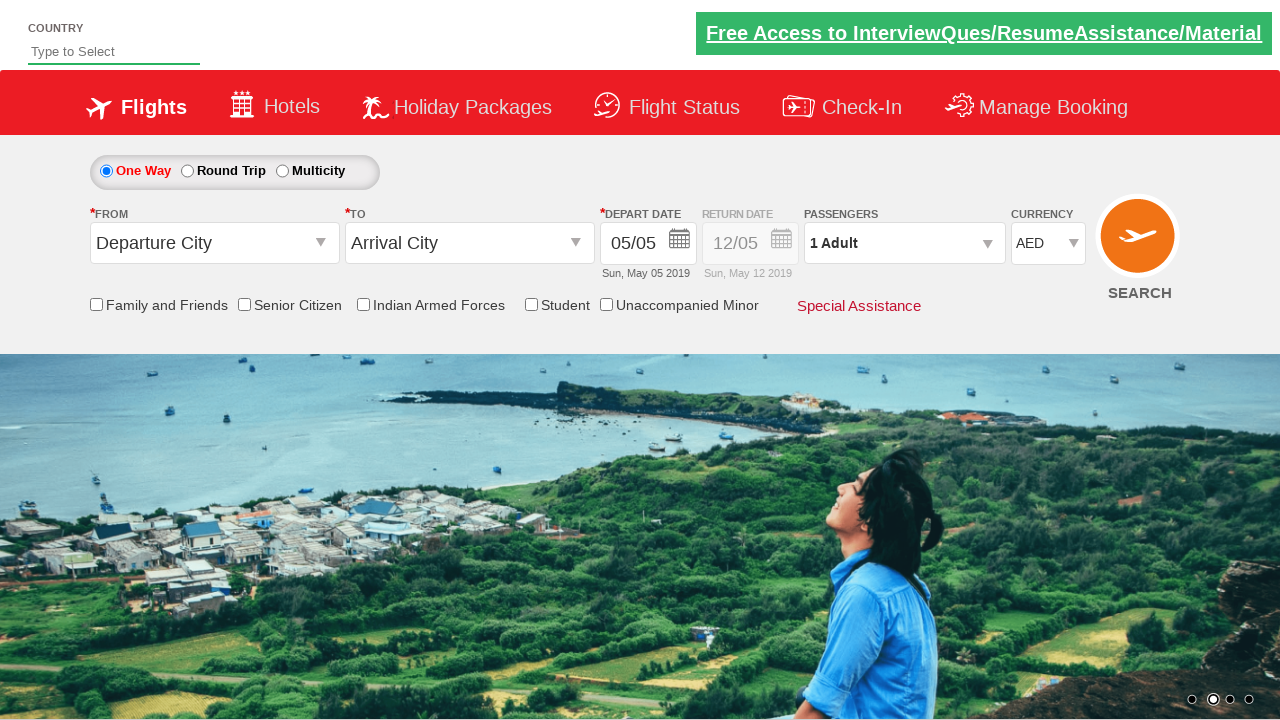

Selected currency dropdown option by visible text 'USD' on #ctl00_mainContent_DropDownListCurrency
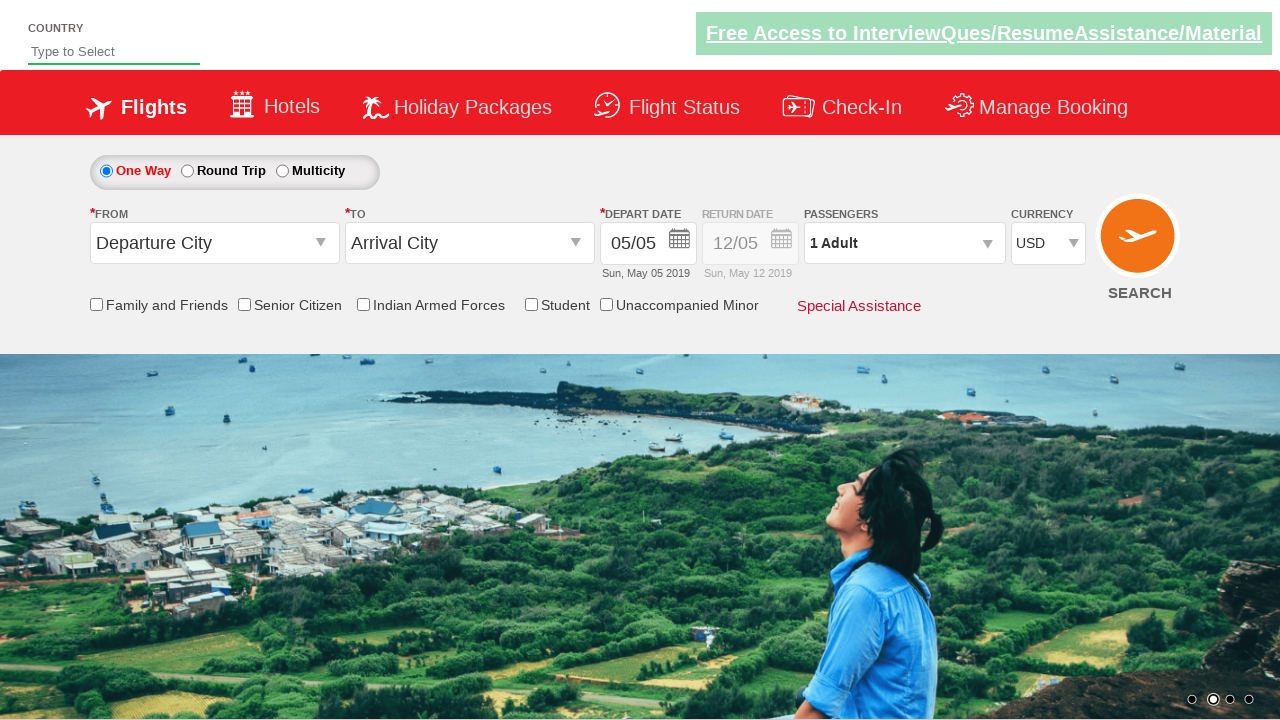

Selected currency dropdown option by value 'AED' on #ctl00_mainContent_DropDownListCurrency
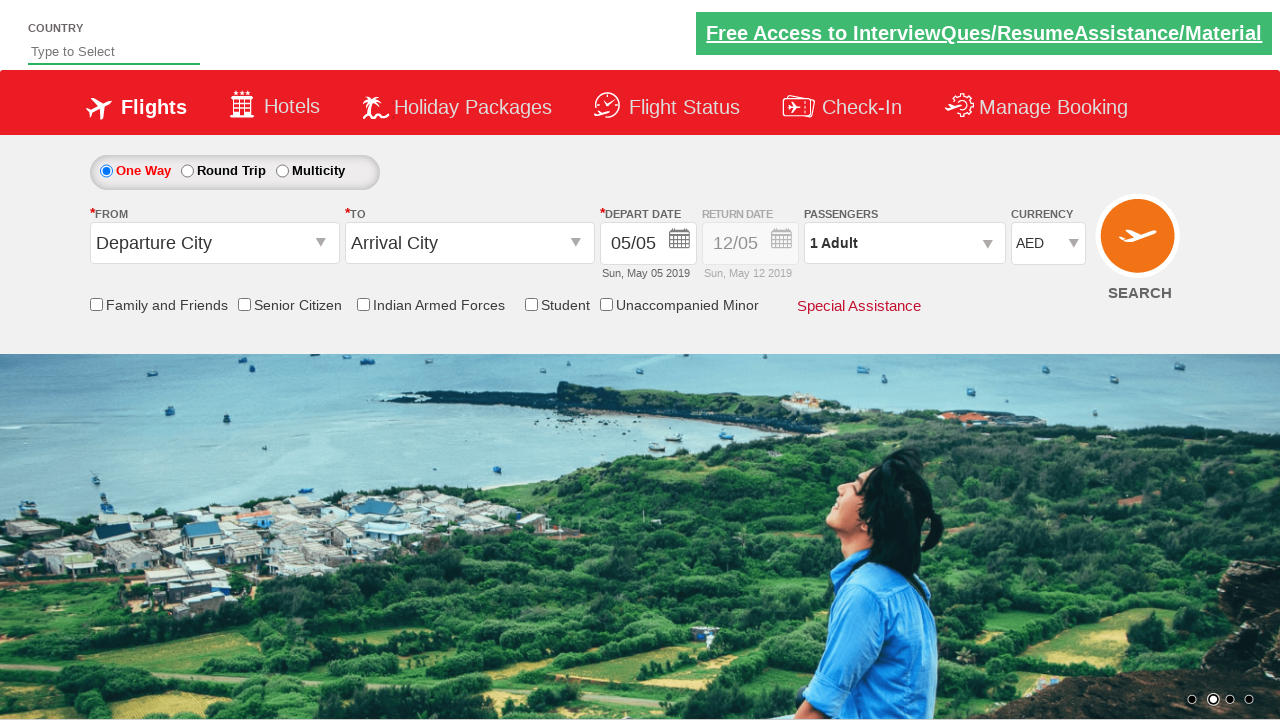

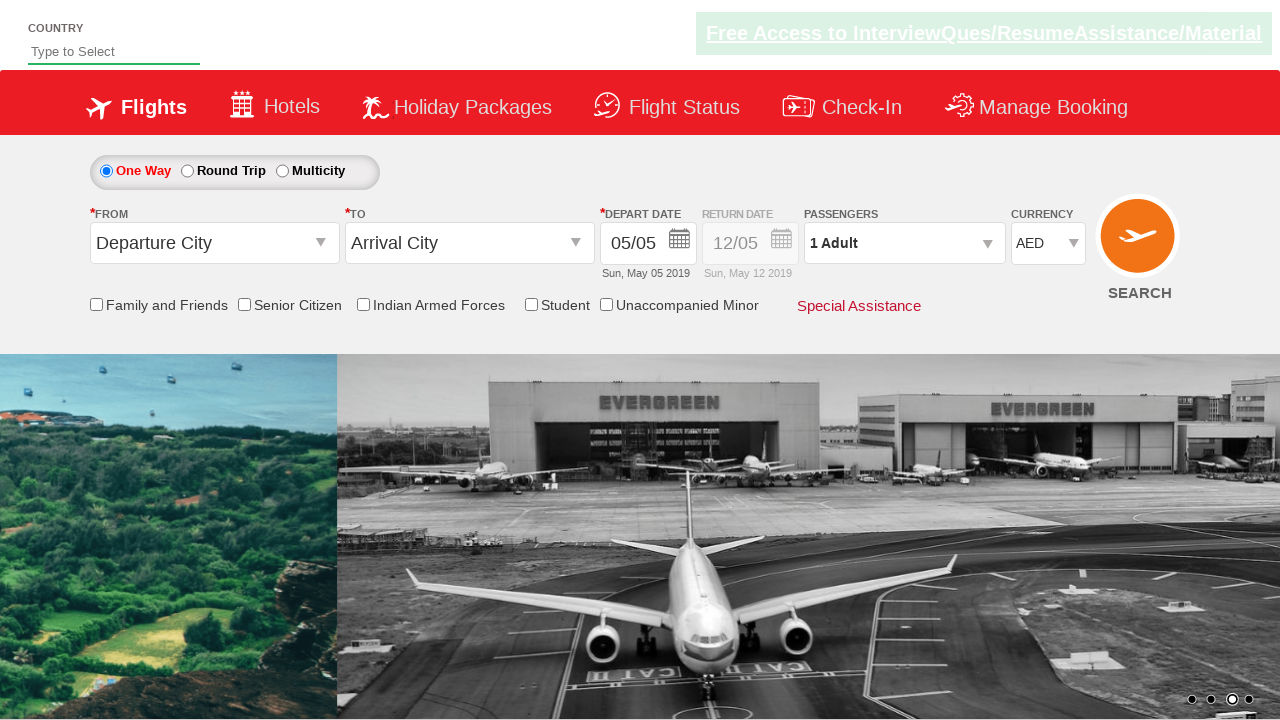